Fills a text box form on DemoQA.com by entering a name, email address, current address (multiline), and permanent address (multiline) into their respective input fields.

Starting URL: https://demoqa.com/text-box

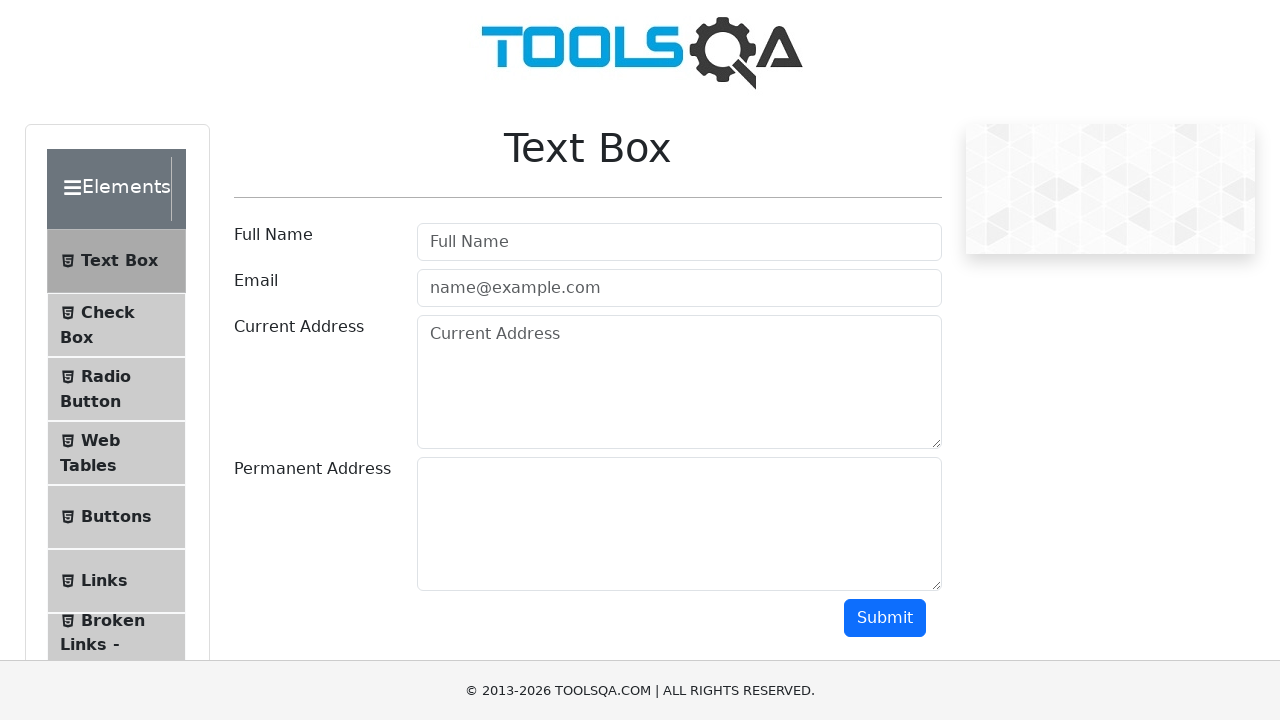

Filled userName field with 'Your Name' on #userName
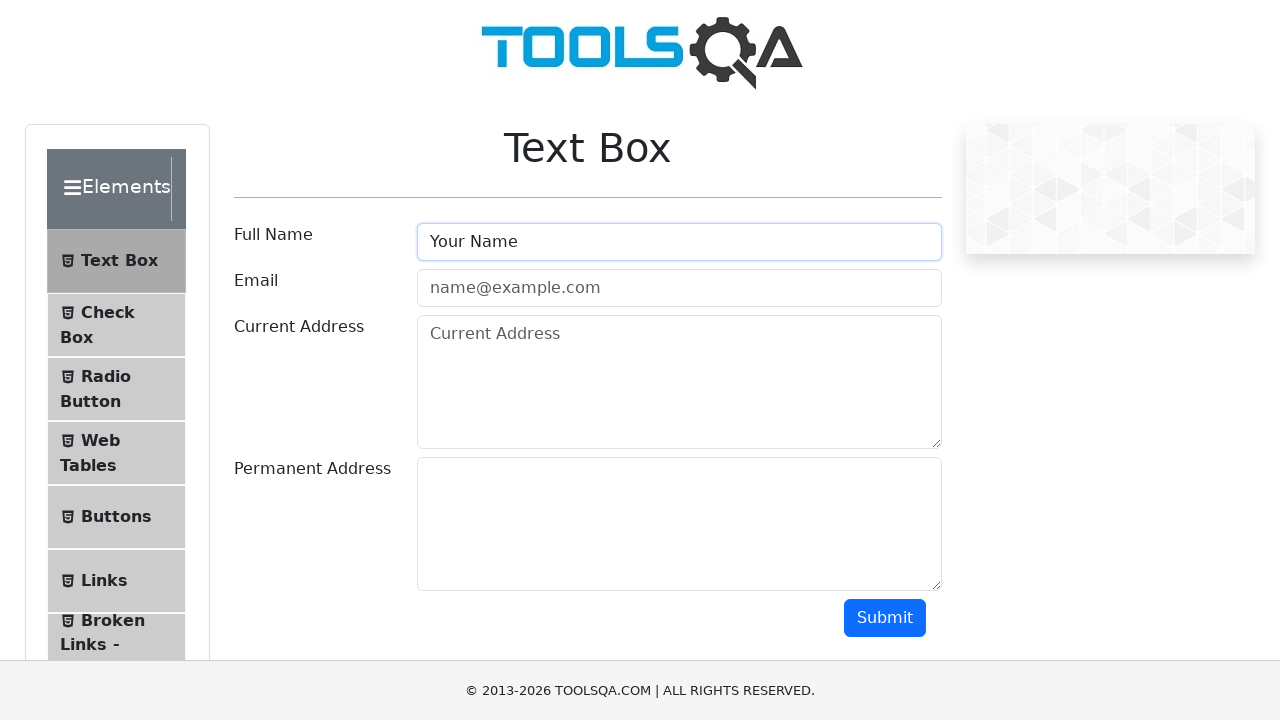

Filled userEmail field with 'your.name@yourdomain.com' on #userEmail
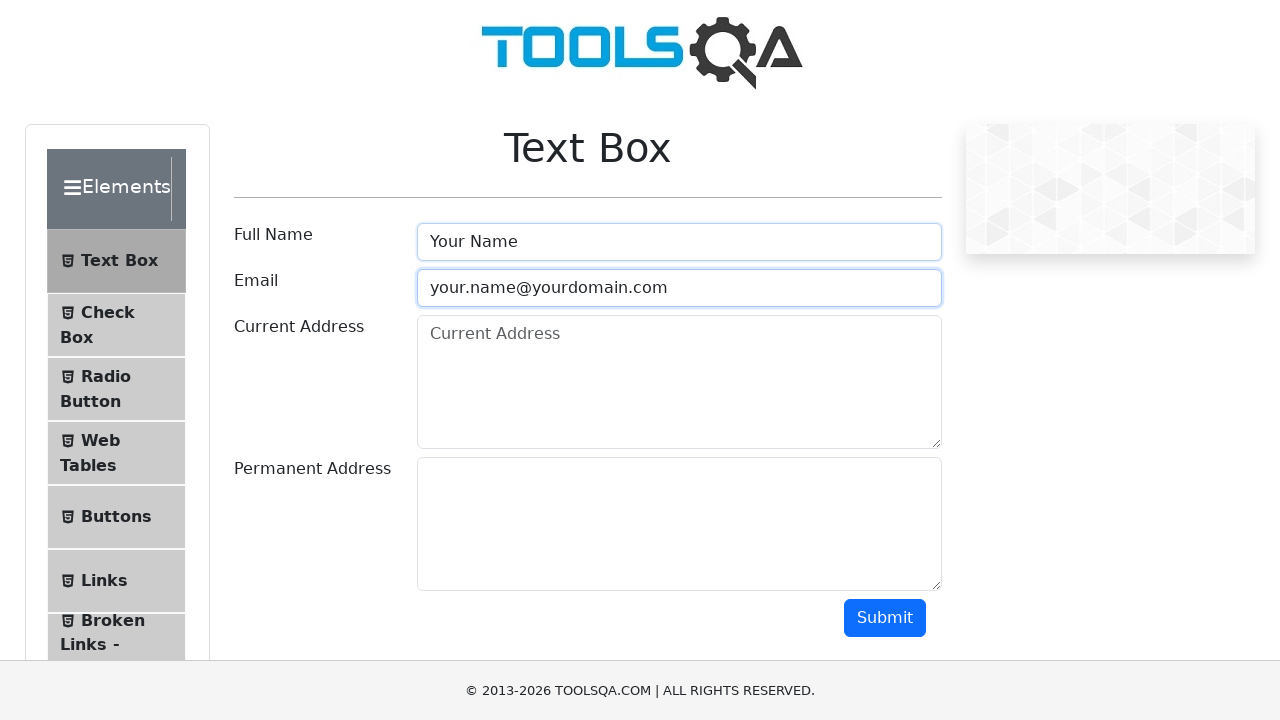

Filled currentAddress field with multiline text on #currentAddress
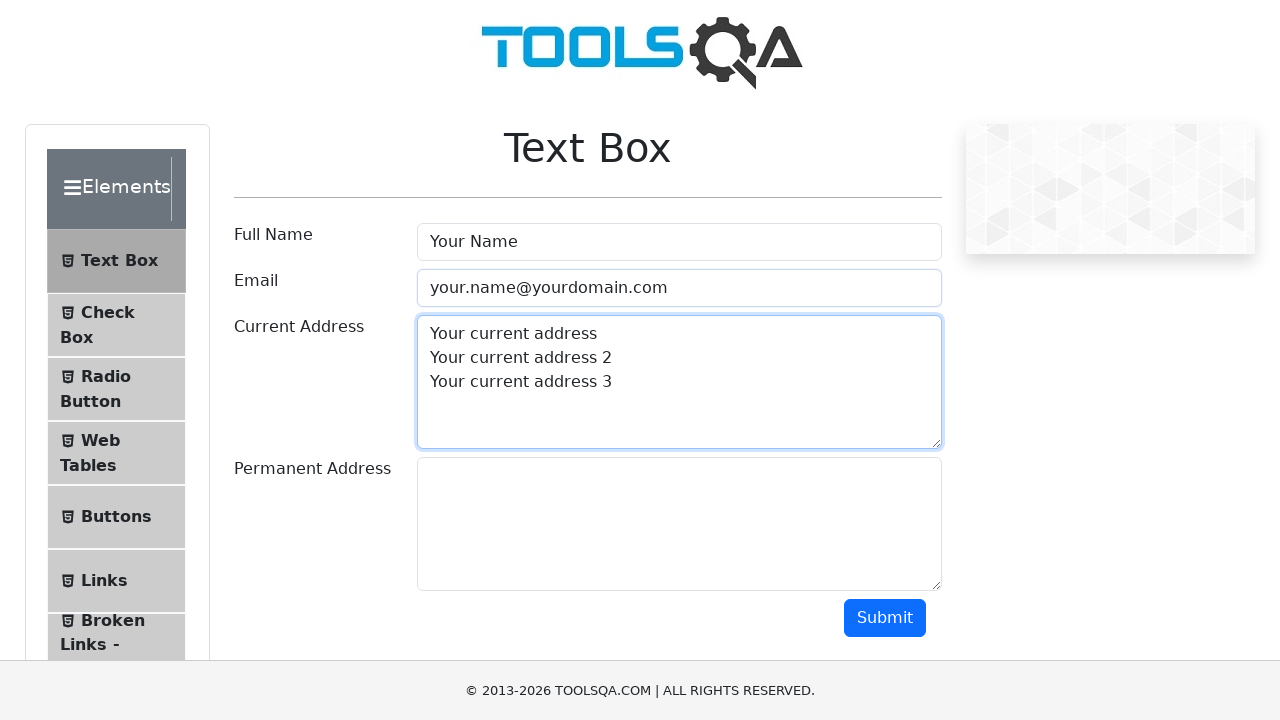

Filled permanentAddress field with multiline text on #permanentAddress
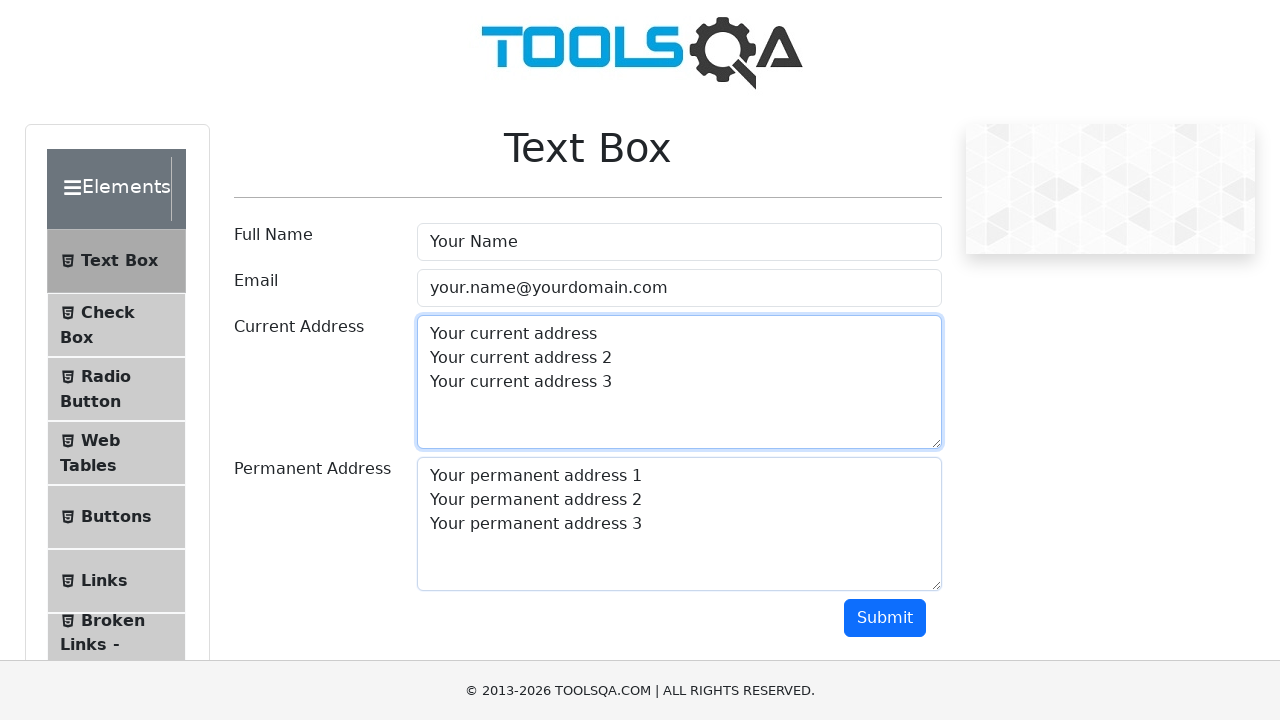

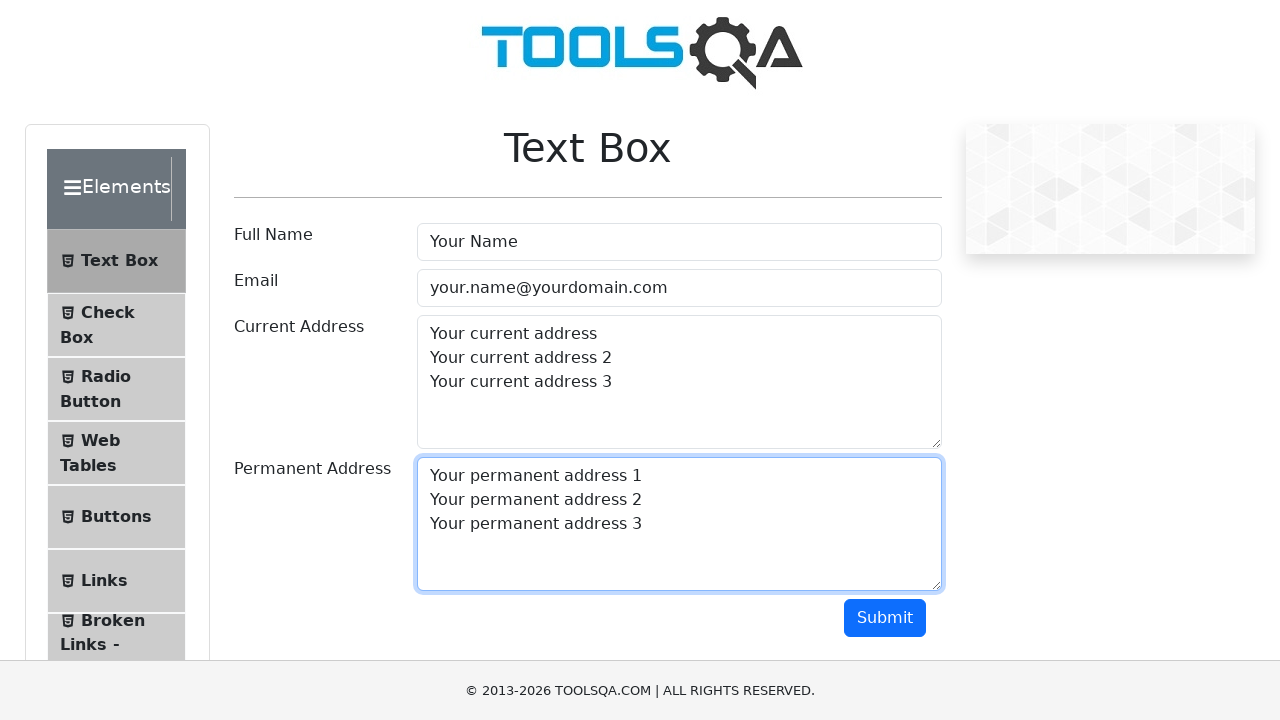